Navigates to the Rahul Shetty Academy homepage and verifies the page loads by checking the title

Starting URL: http://rahulshettyacademy.com

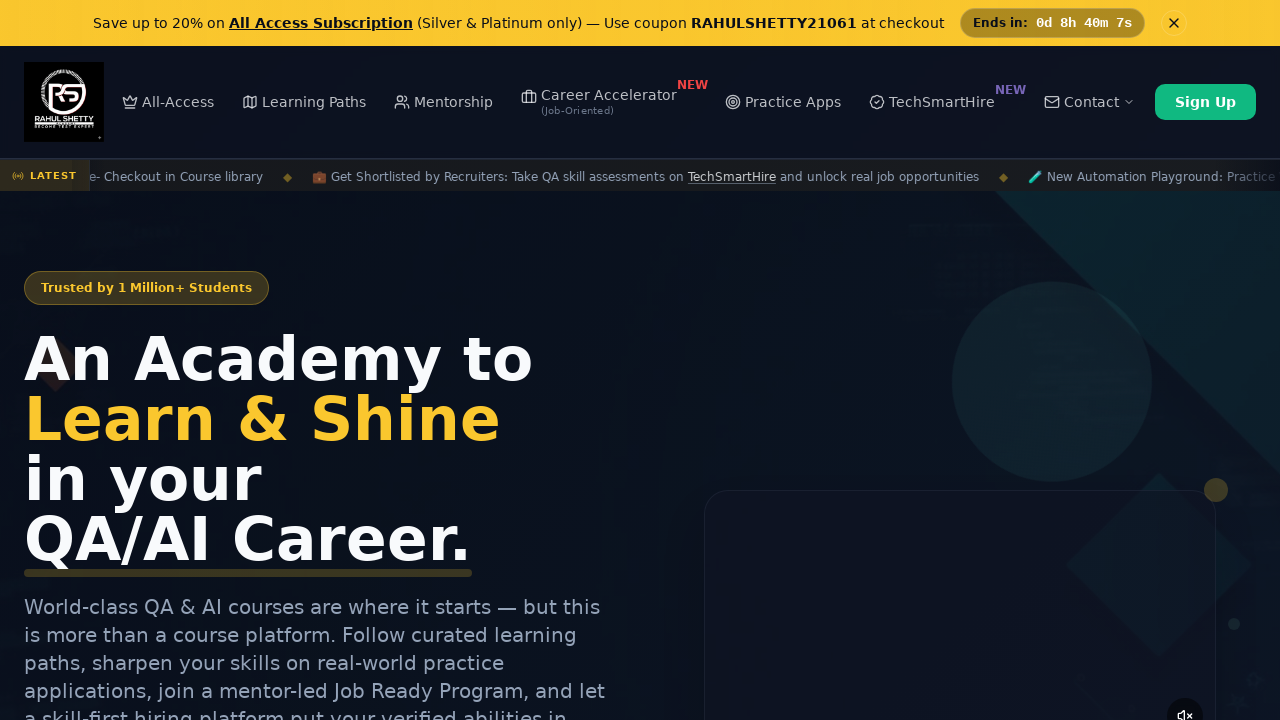

Navigated to Rahul Shetty Academy homepage
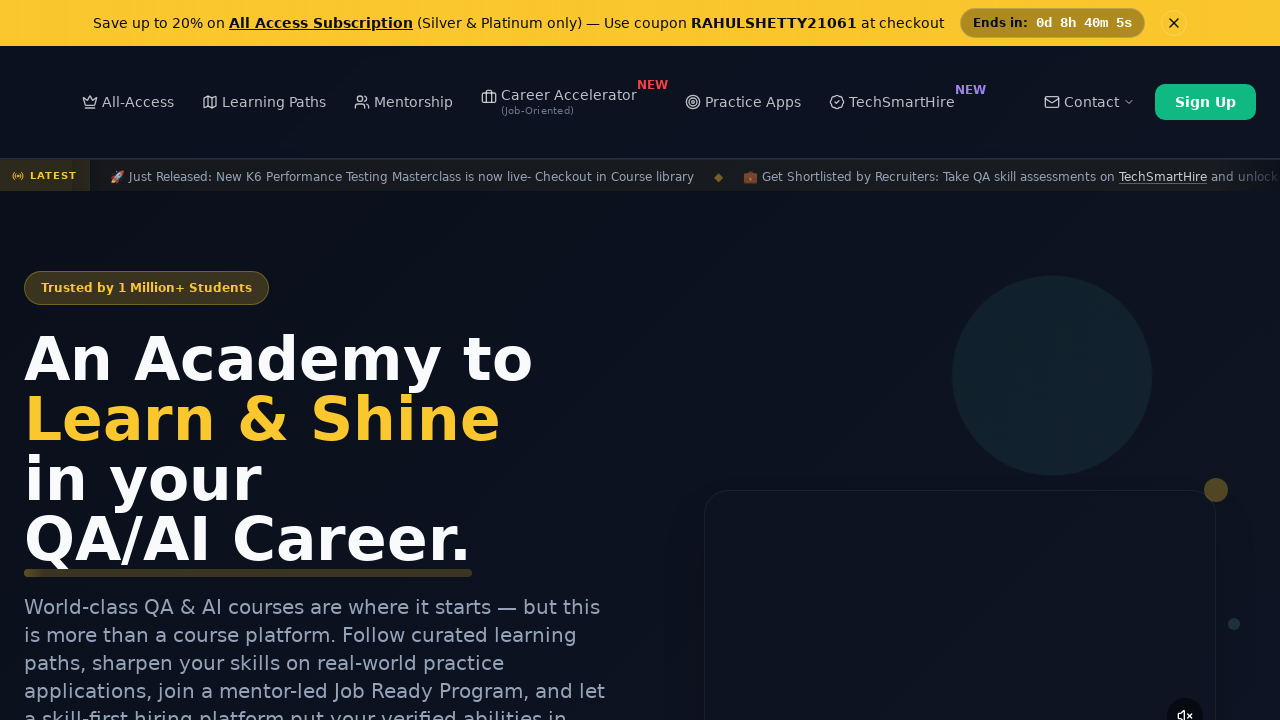

Page DOM content loaded
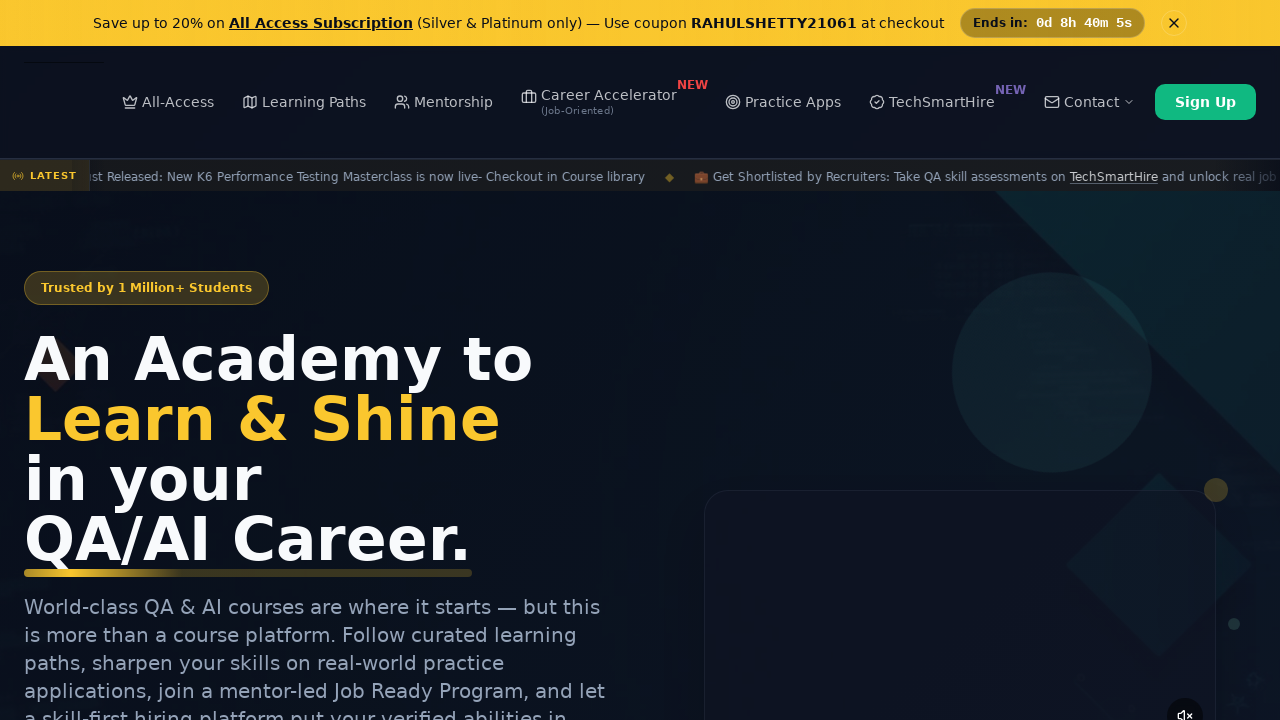

Retrieved page title: Rahul Shetty Academy | QA Automation, Playwright, AI Testing & Online Training
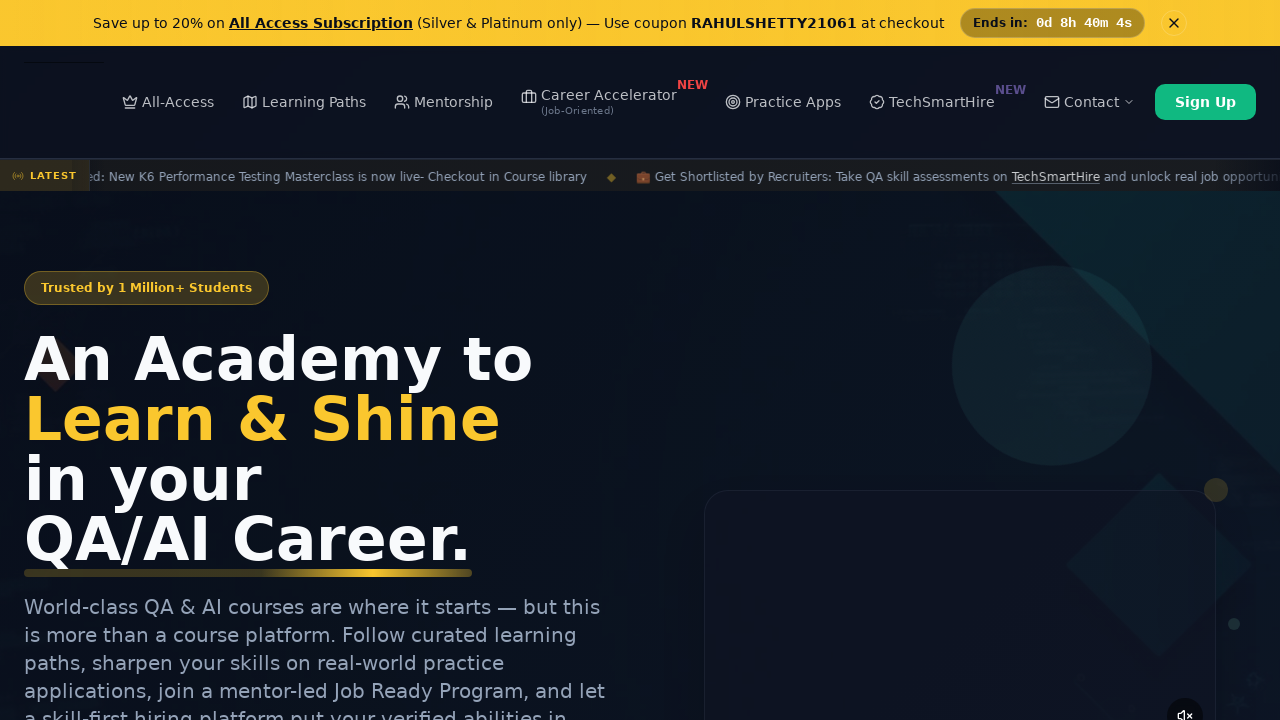

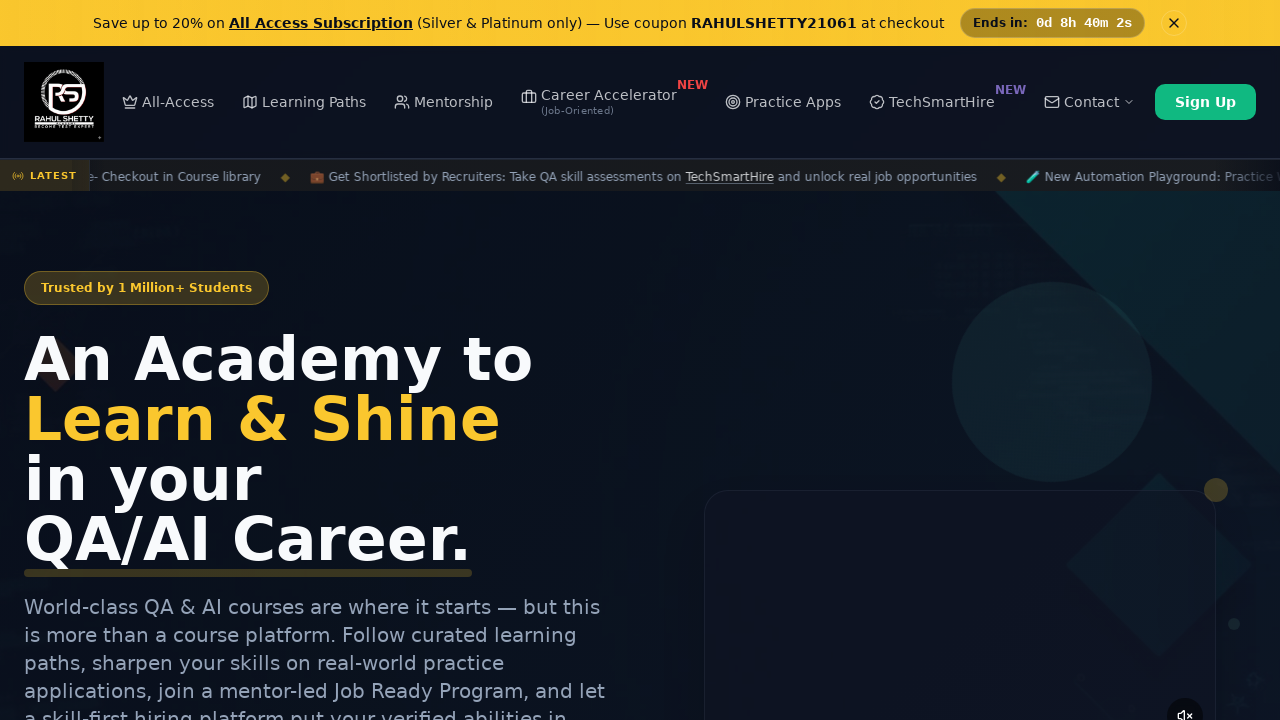